Tests custom checkbox and radio button selection on a Google Form by clicking elements and verifying their checked states

Starting URL: https://docs.google.com/forms/d/e/1FAIpQLSfiypnd69zhuDkjKgqvpID9kwO29UCzeCVrGGtbNPZXQok0jA/viewform

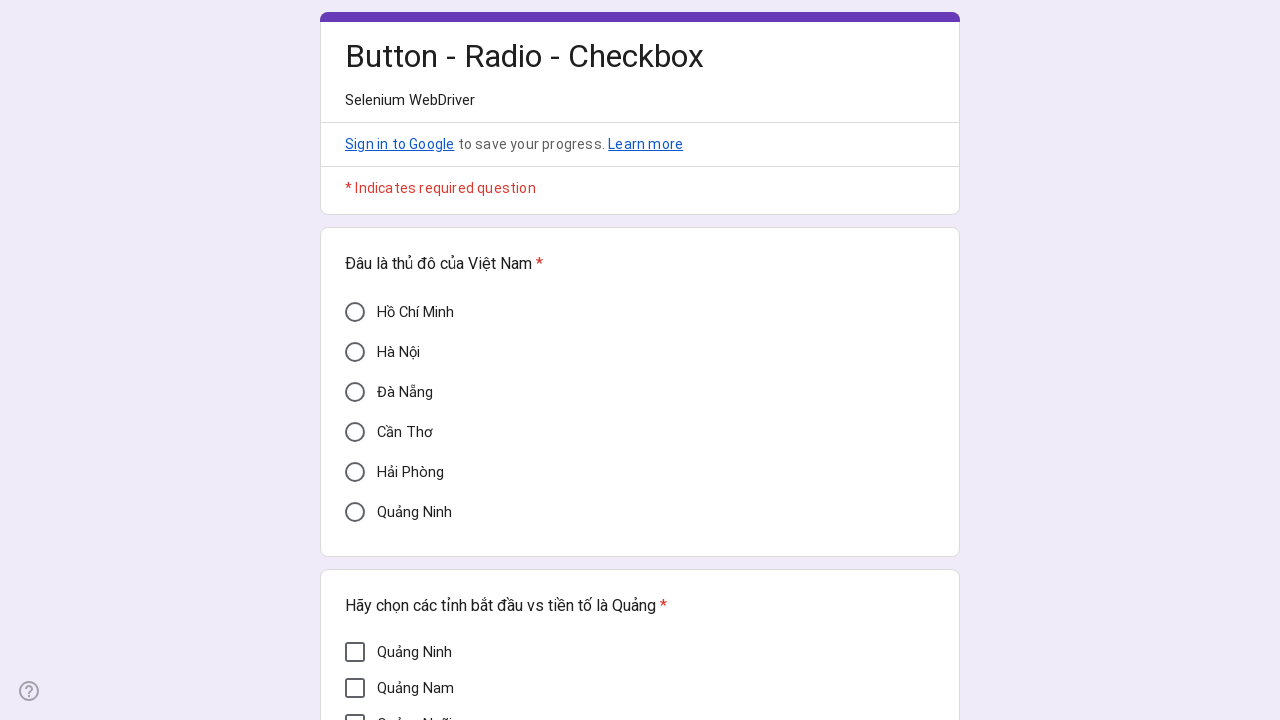

Clicked radio button for 'Đà Nẵng'
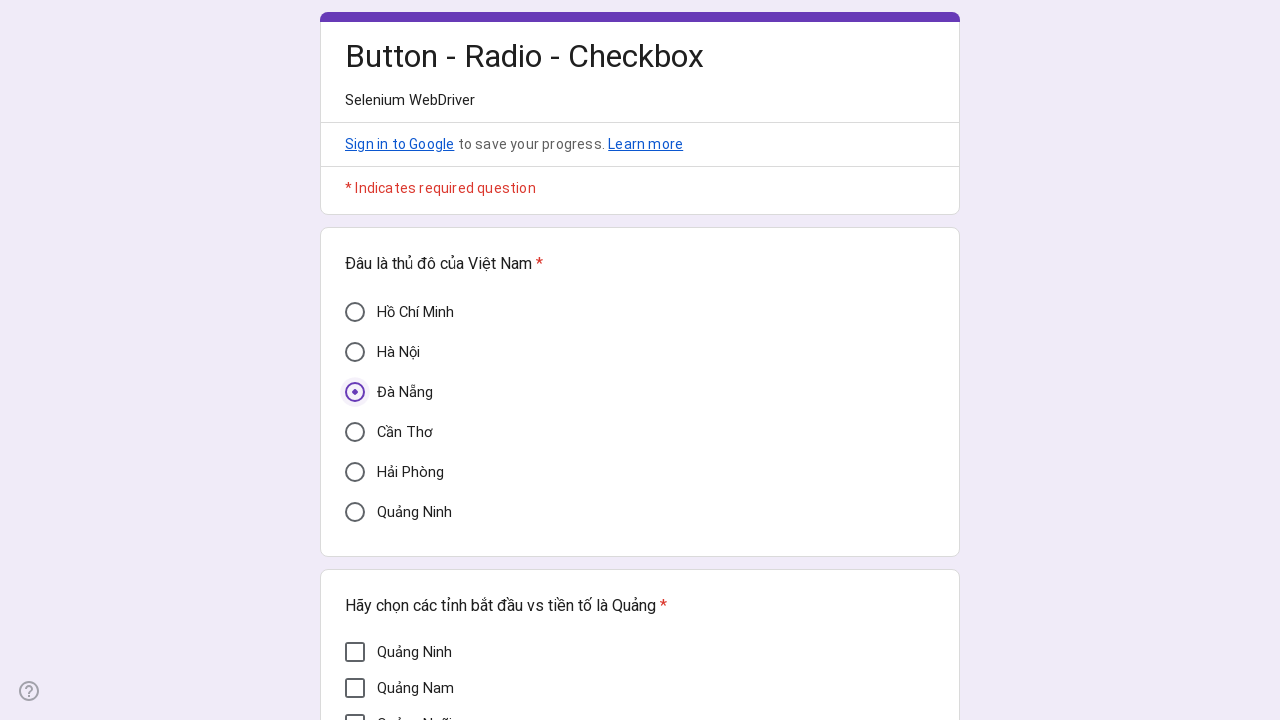

Clicked checkbox for 'Quảng Nam'
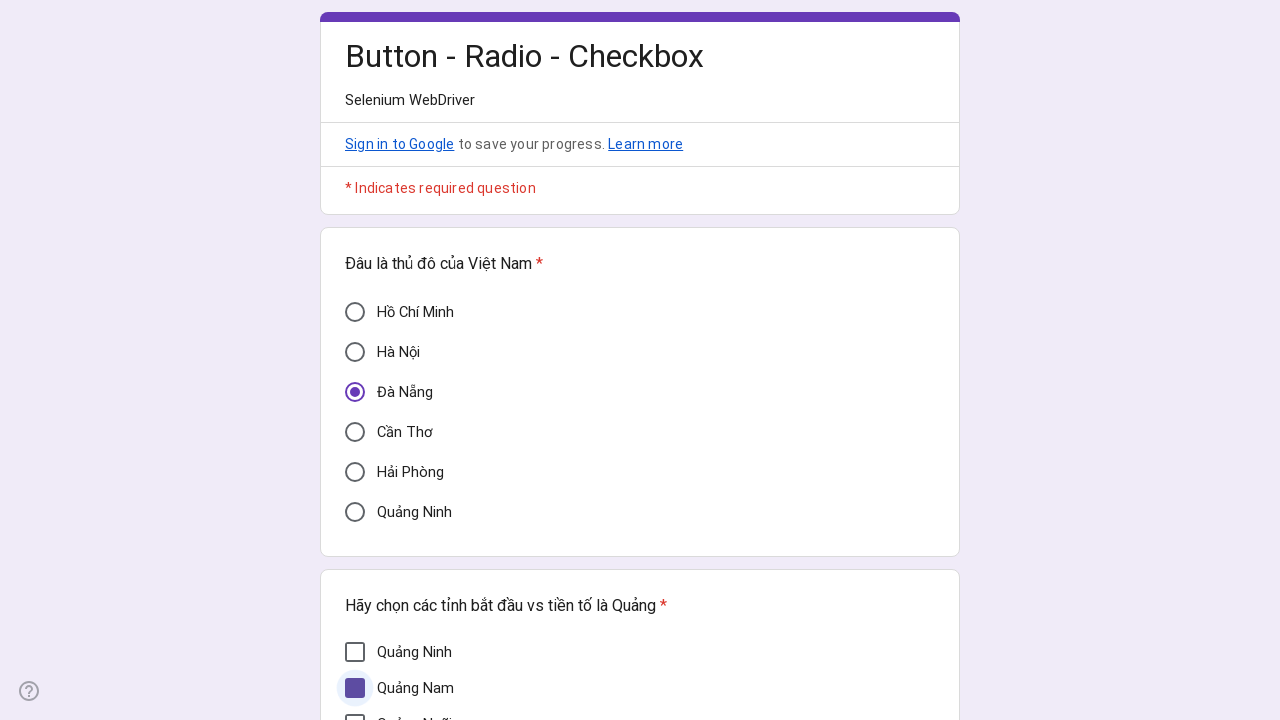

Verified 'Đà Nẵng' radio button is checked using aria-checked attribute
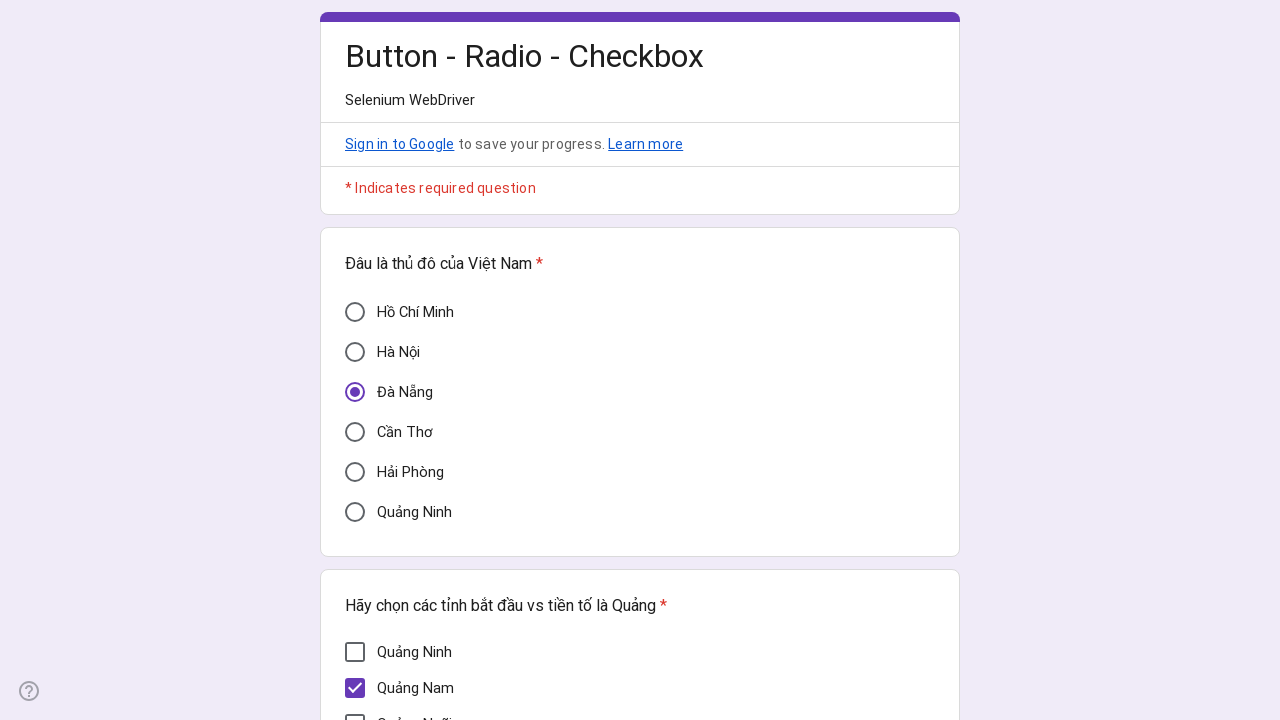

Verified 'Quảng Nam' checkbox is checked using aria-checked attribute
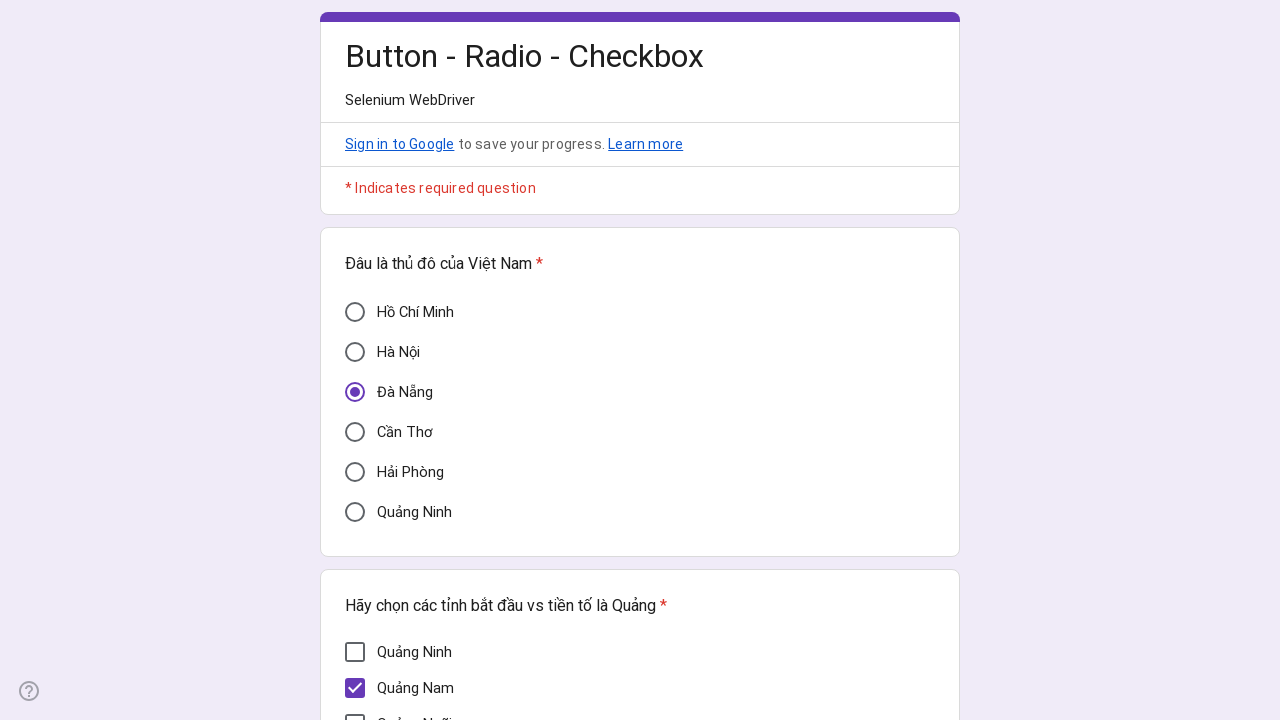

Verified 'Đà Nẵng' radio button aria-checked attribute equals 'true'
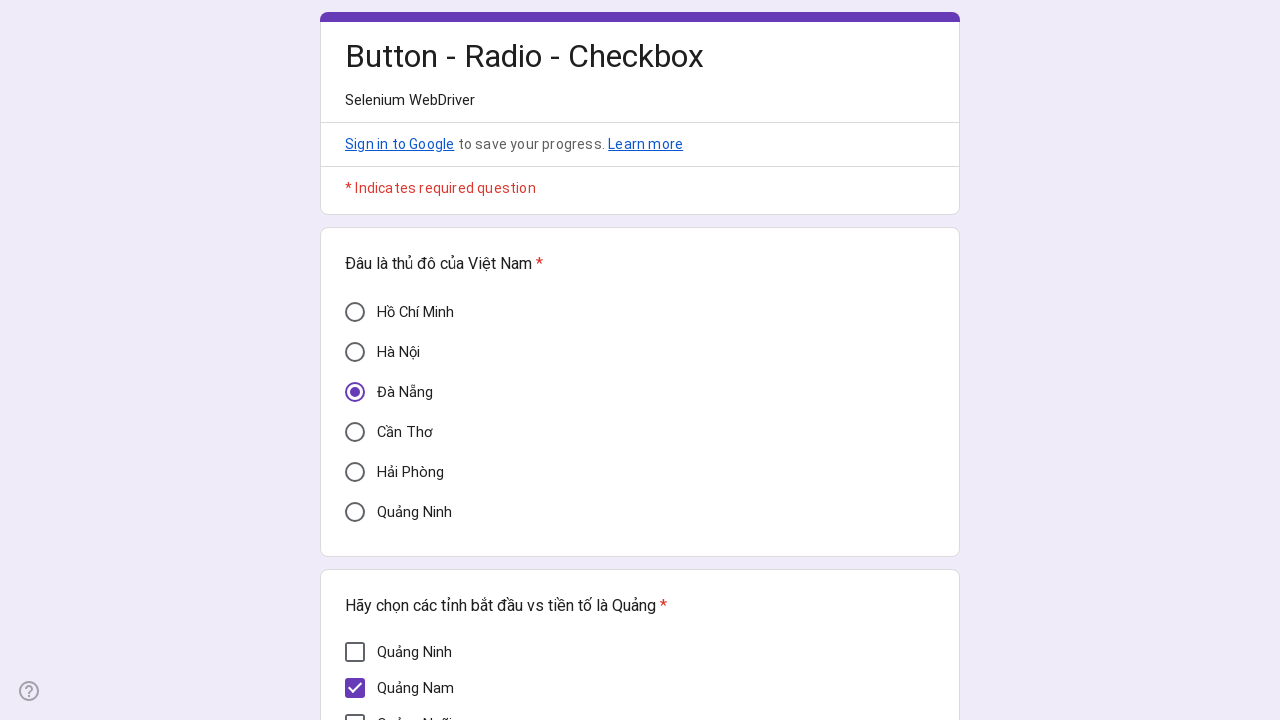

Verified 'Quảng Nam' checkbox aria-checked attribute equals 'true'
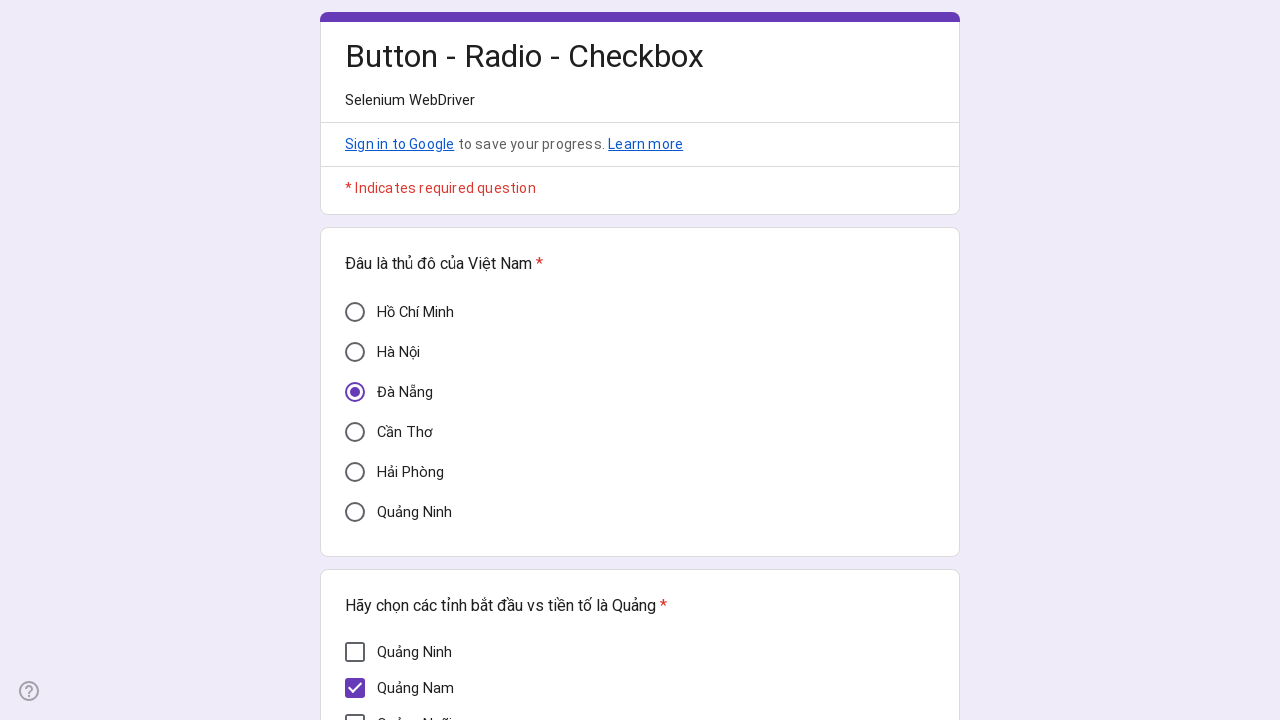

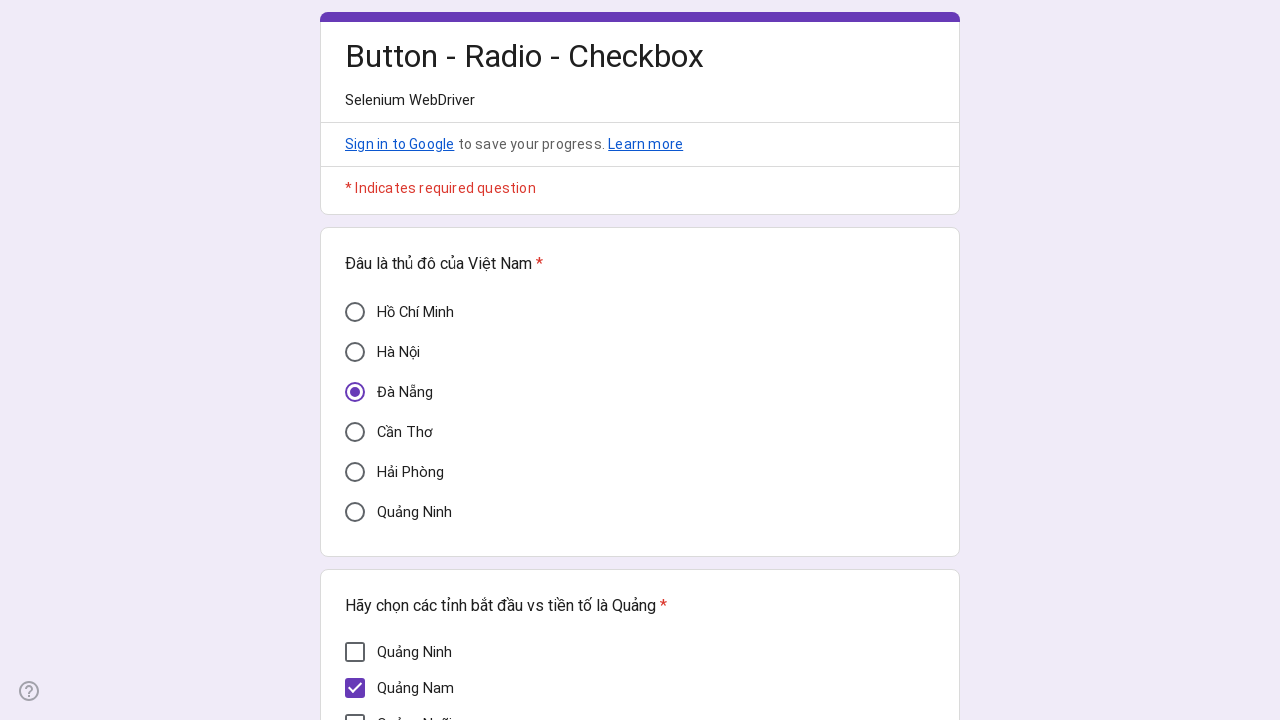